Books a flight on BlazeDemo by selecting departure and destination cities, finding flights, and choosing a flight option

Starting URL: https://blazedemo.com/

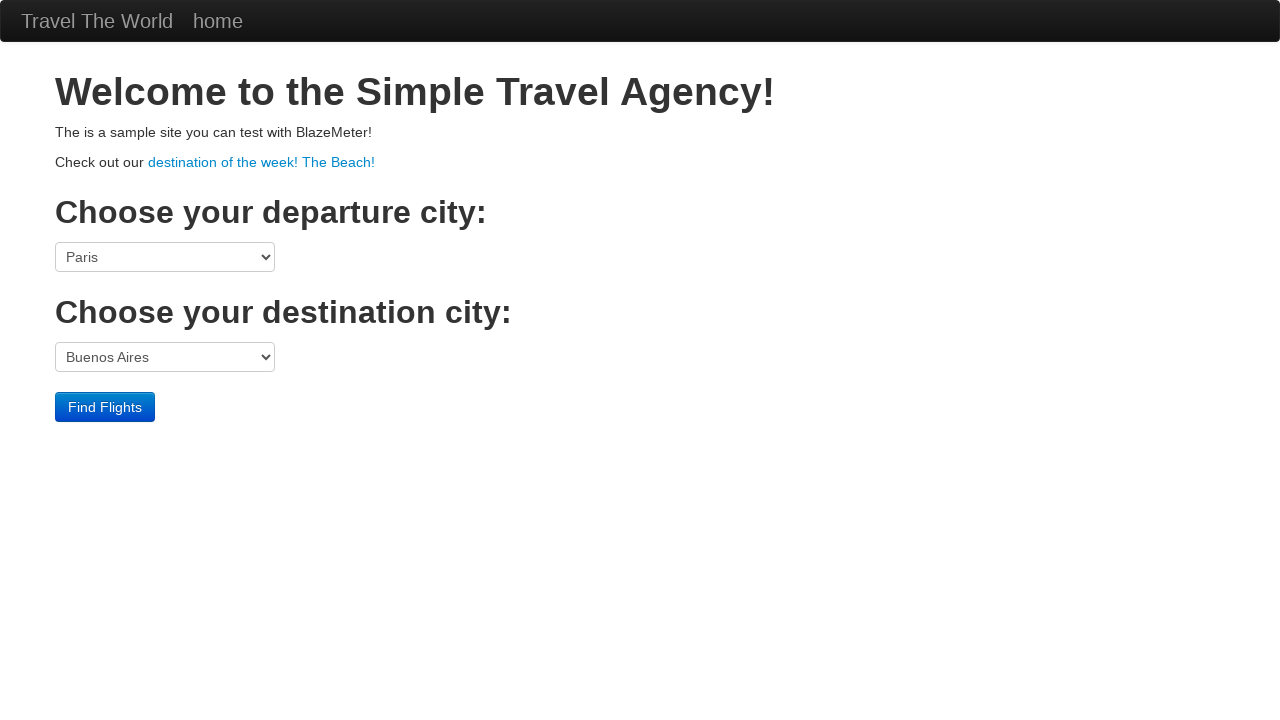

Selected Philadelphia as departure city on select[name='fromPort']
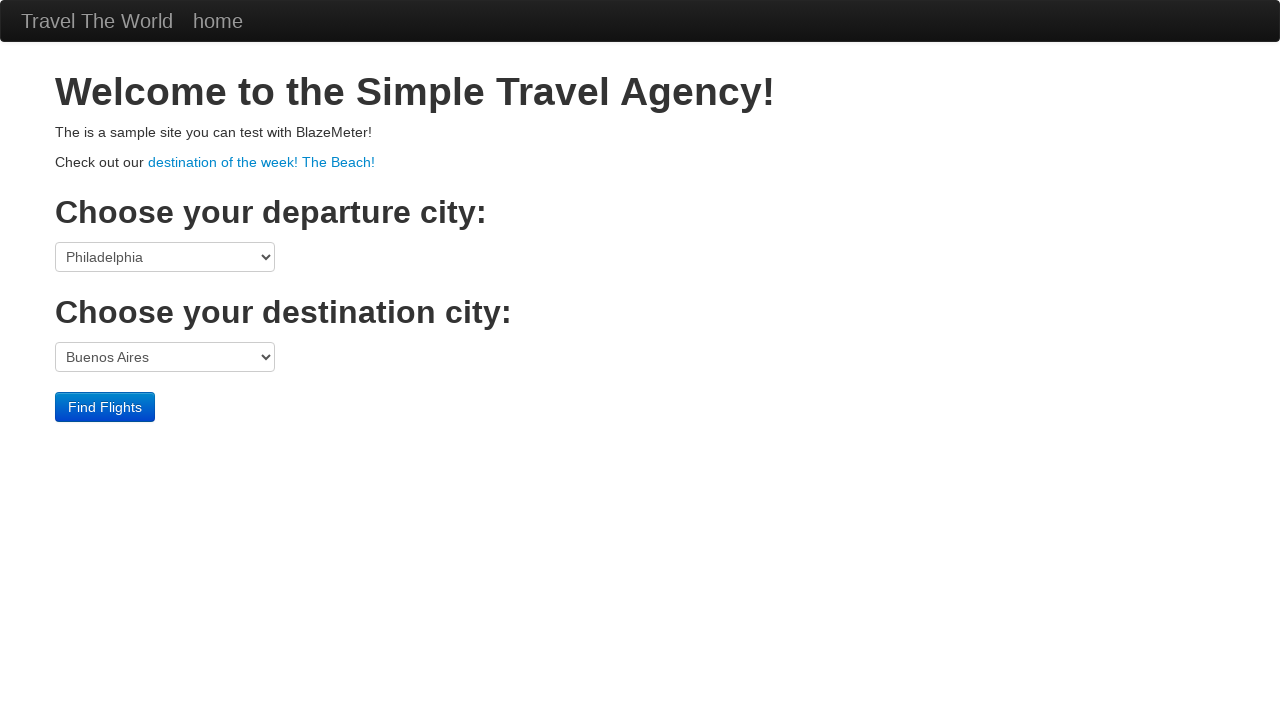

Selected Dublin as destination city on select[name='toPort']
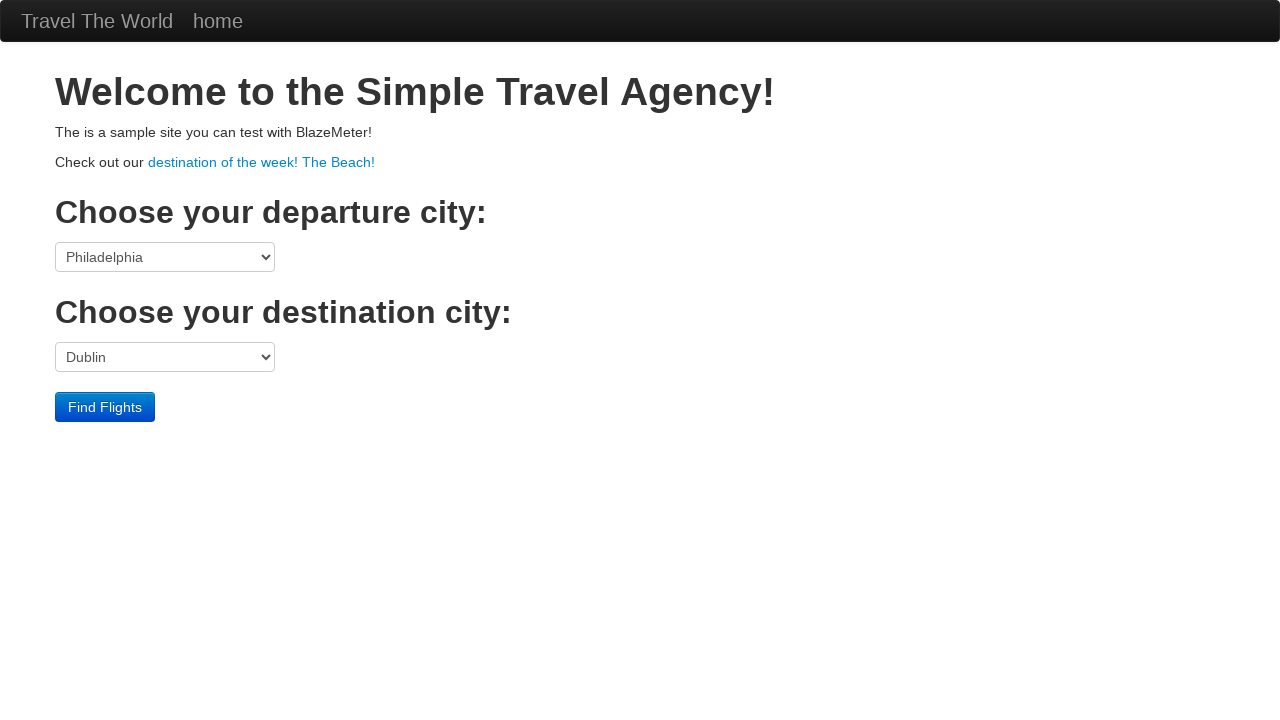

Clicked Find Flights button at (105, 407) on internal:role=button[name="Find Flights"i]
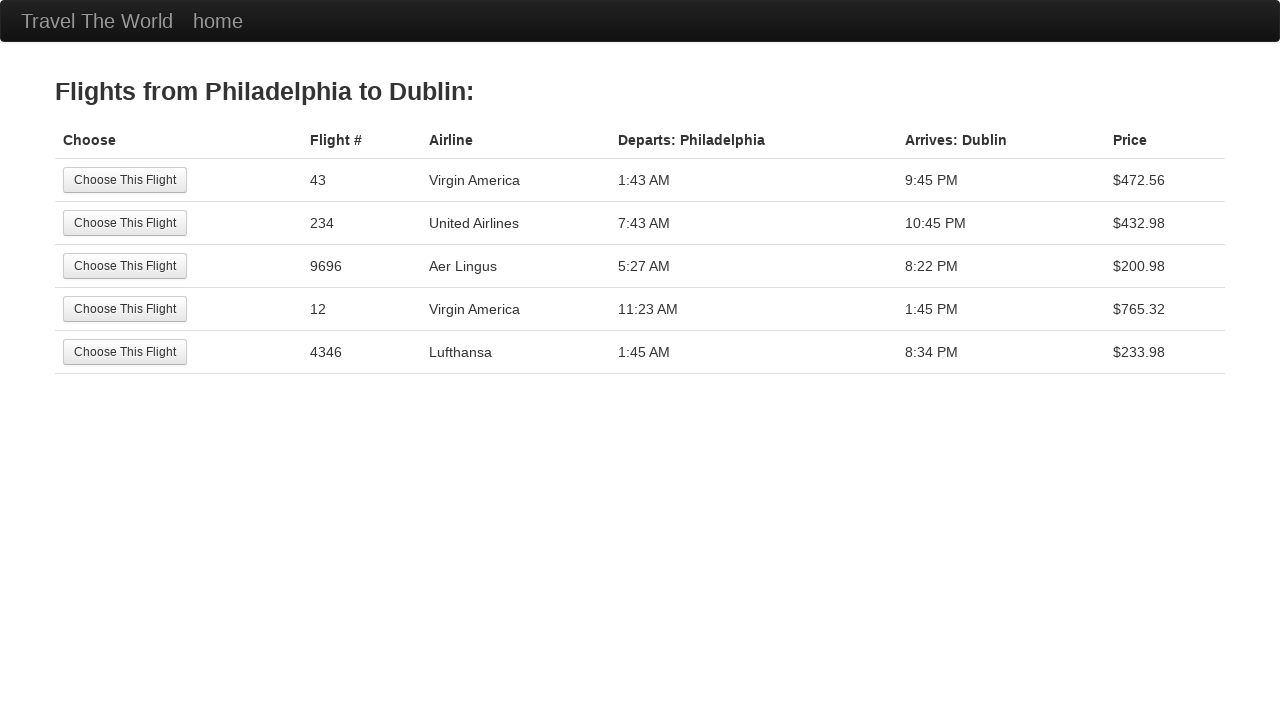

Clicked on page body at (640, 187) on html
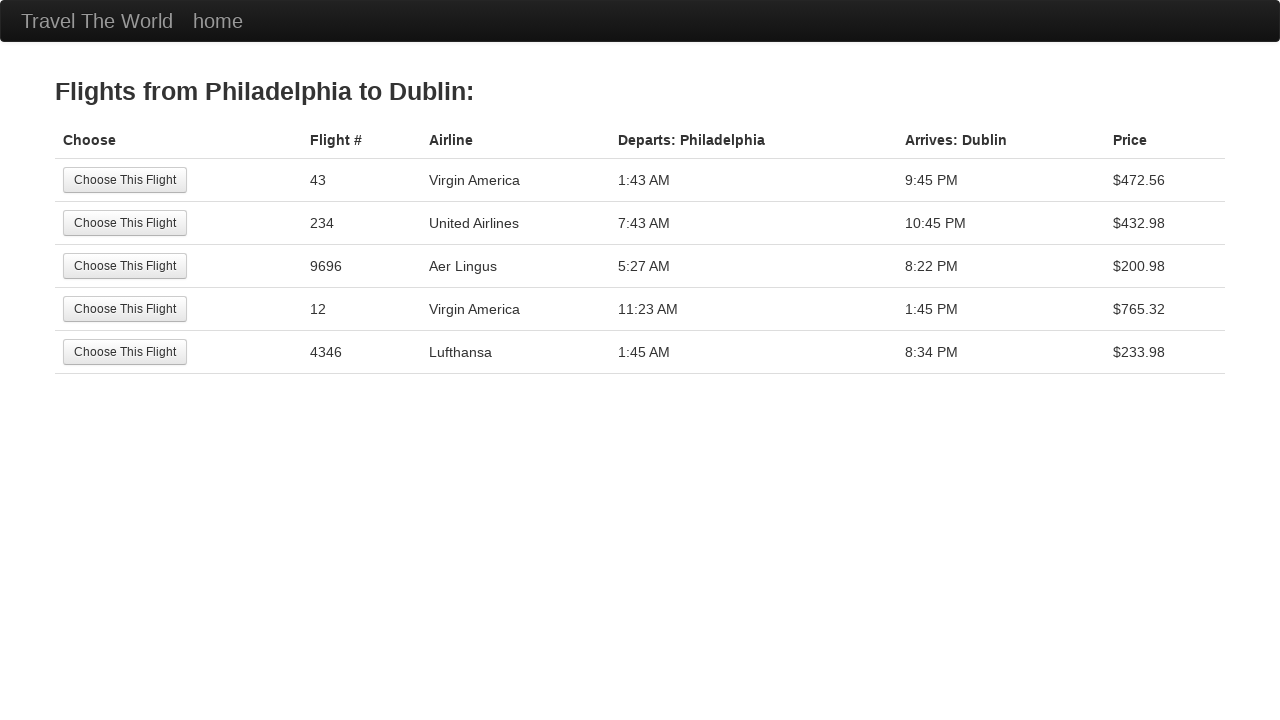

Selected Virgin Airlines flight 43 at (125, 180) on internal:role=row[name="Choose This Flight 43 Virgin"i] >> internal:role=button
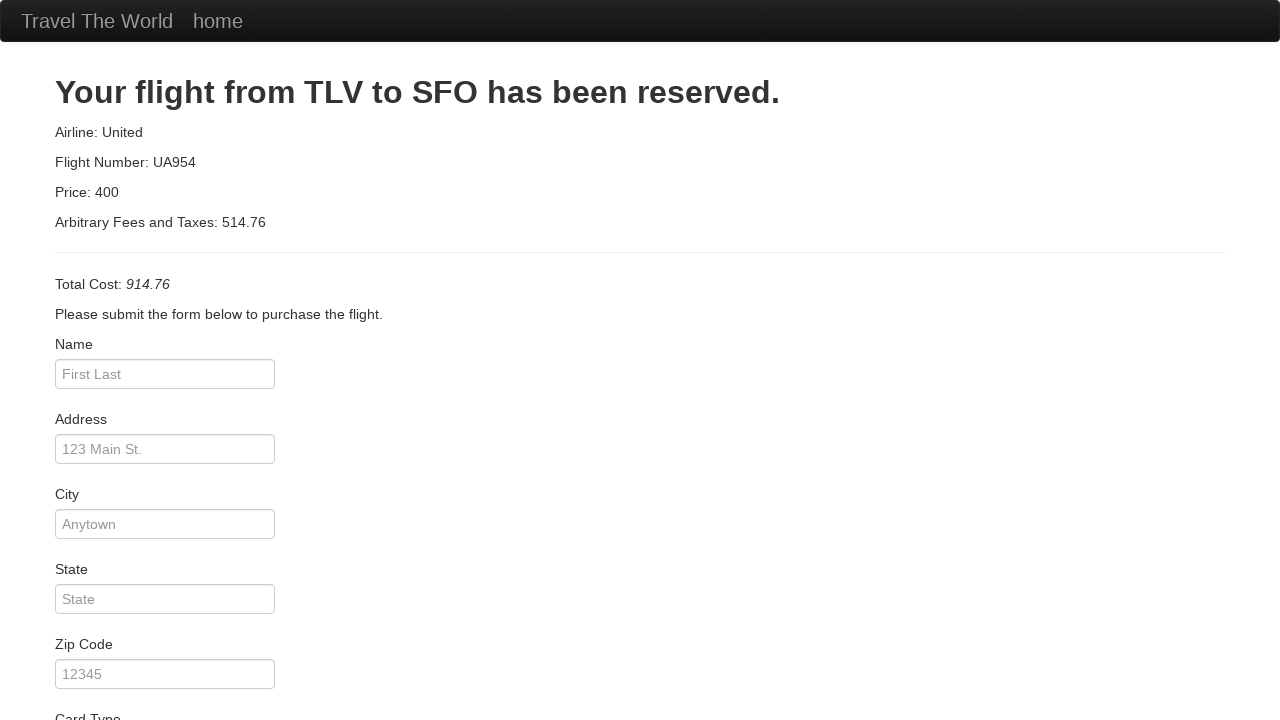

Reservation page loaded with passenger name input field visible
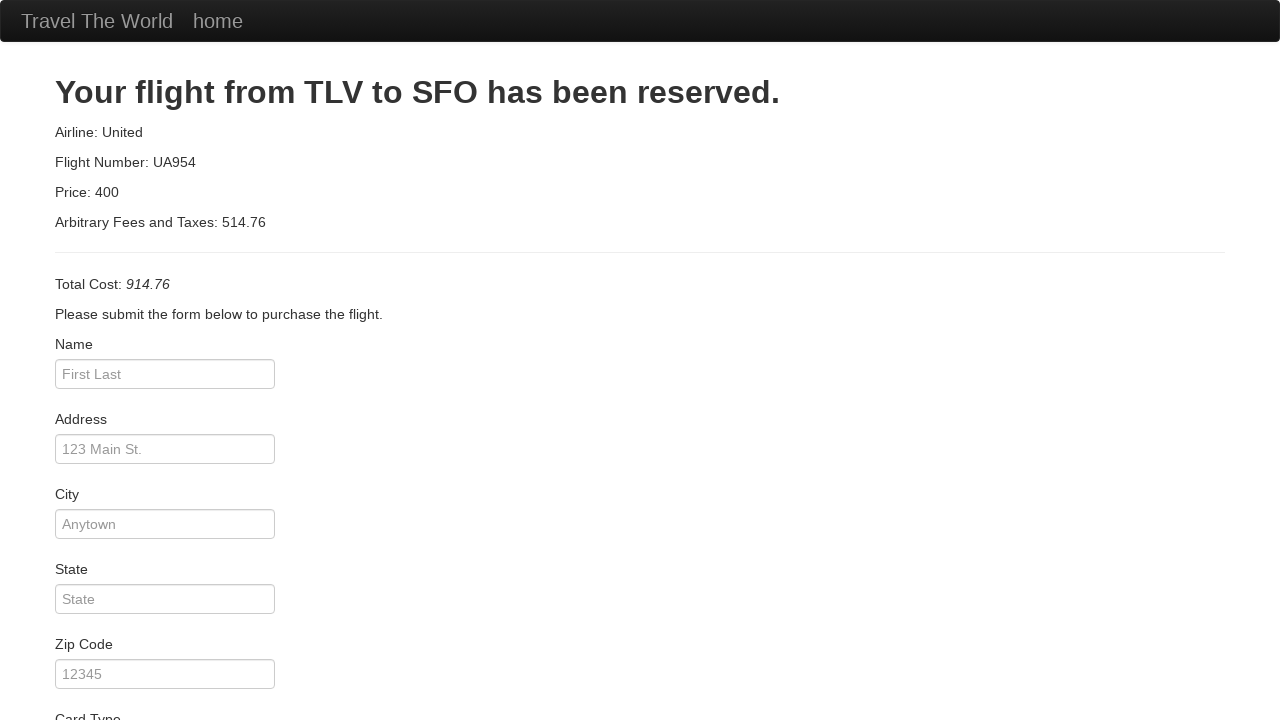

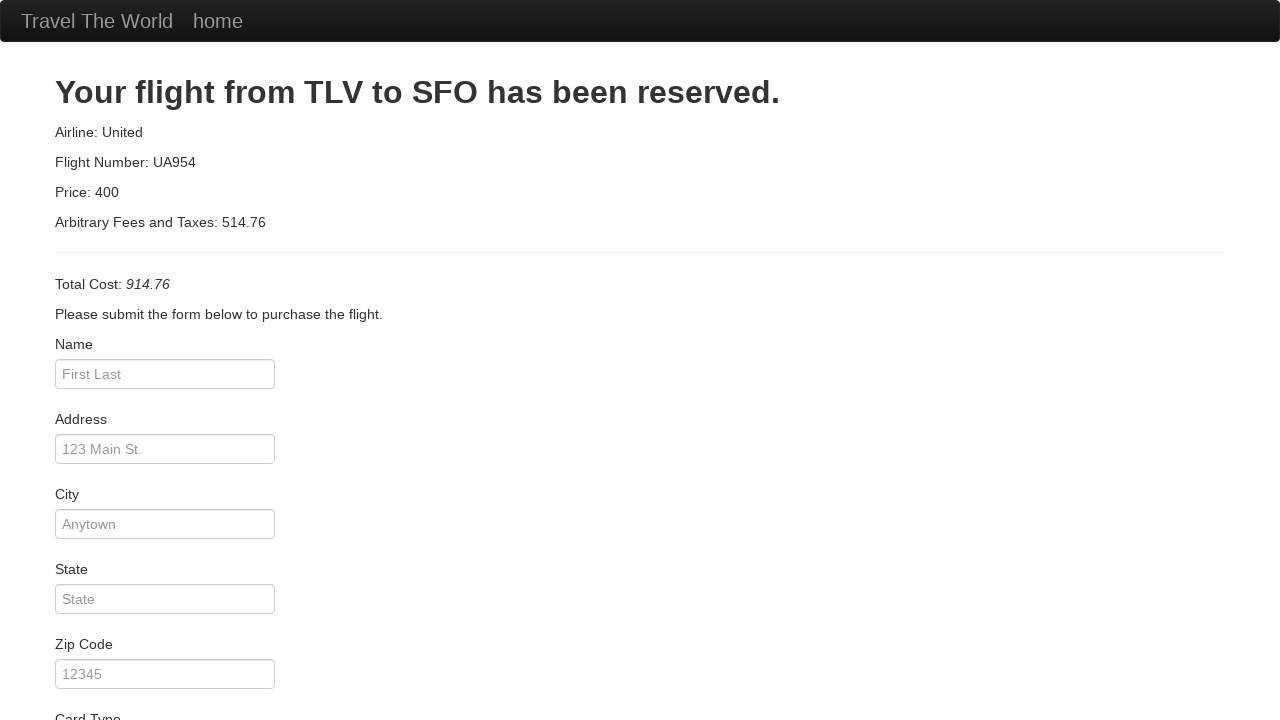